Tests right-click (context click) functionality by navigating to open.qa and performing a context click on a success button element

Starting URL: http://open.qa/

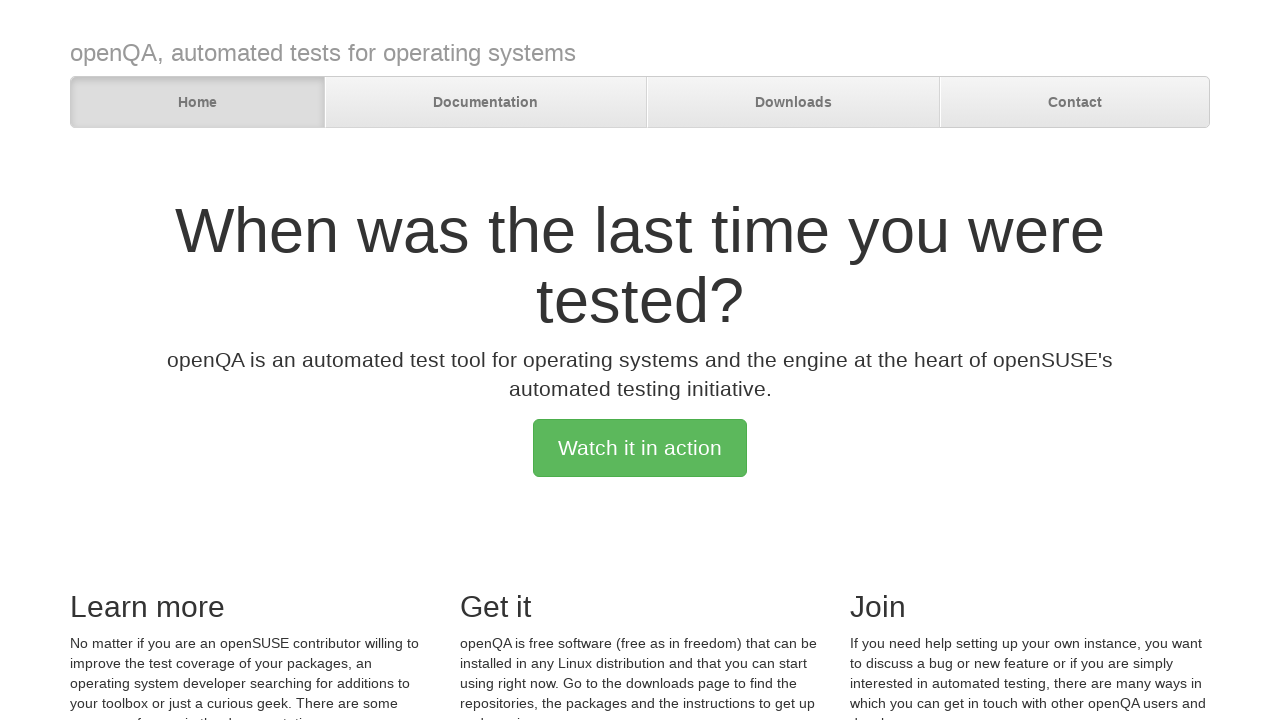

Waited for page to load (domcontentloaded)
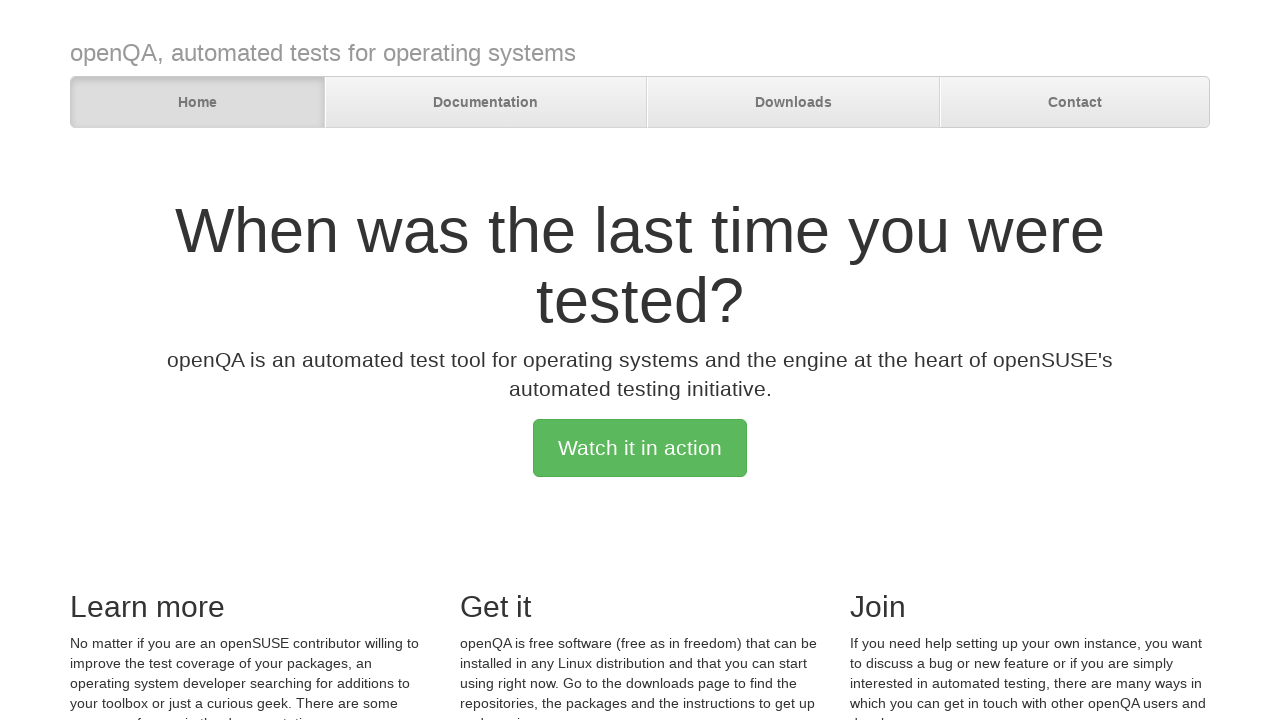

Located success button element
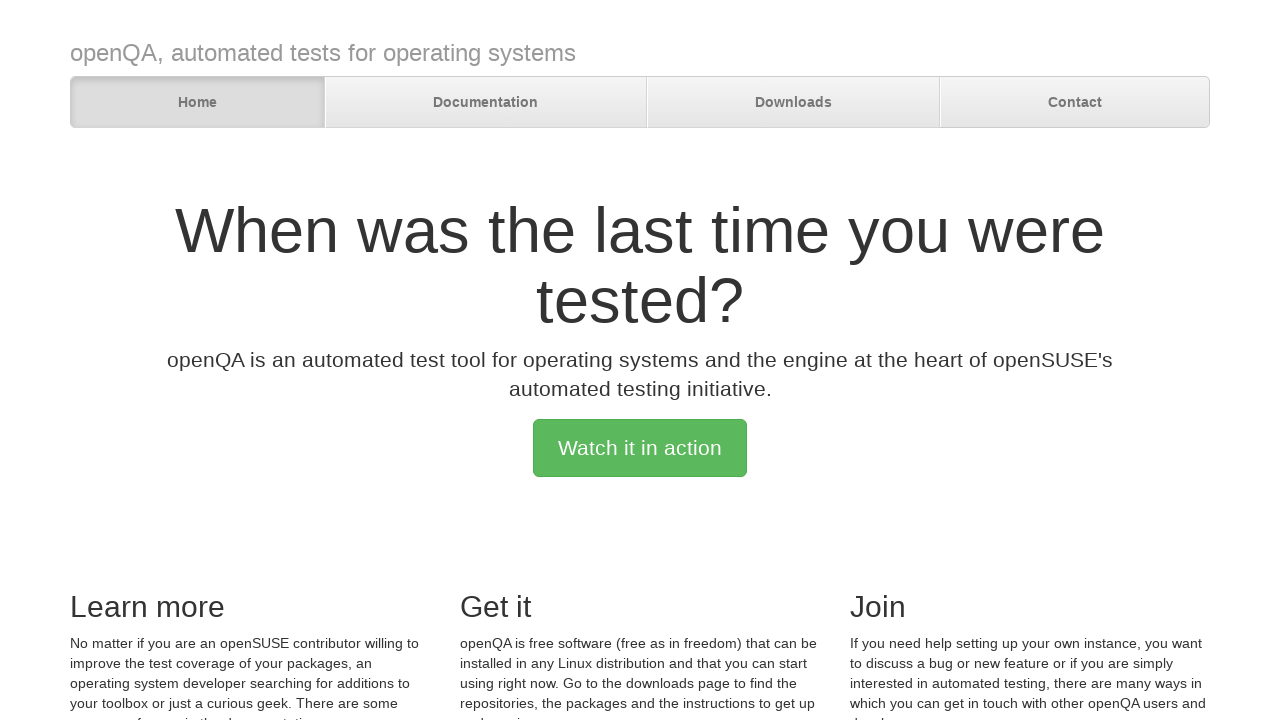

Success button became visible
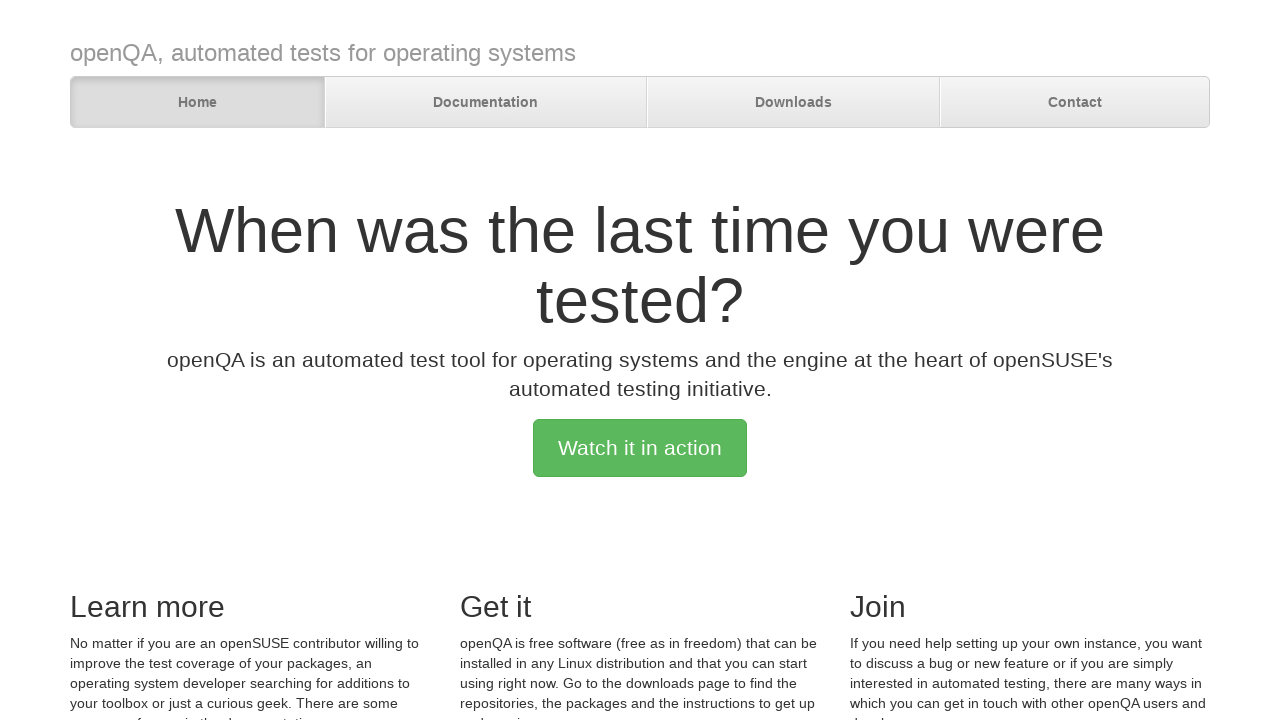

Performed right-click (context click) on success button at (640, 448) on a.btn.btn-lg.btn-success
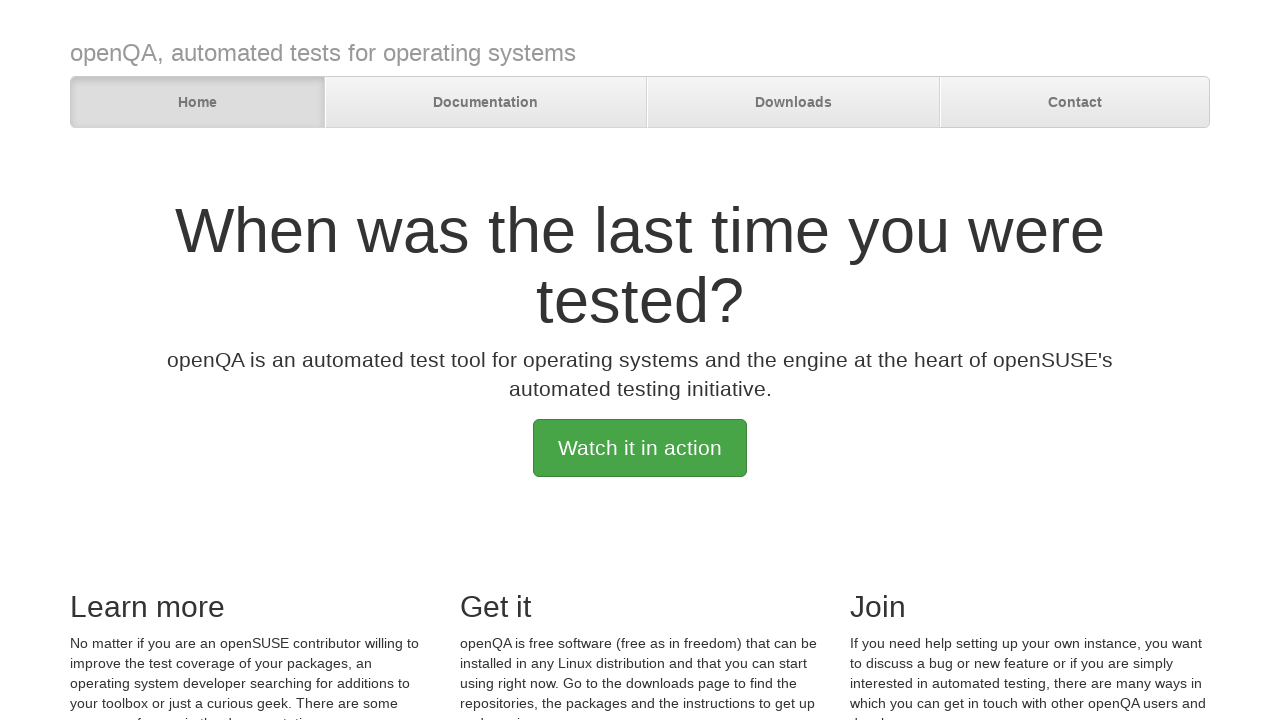

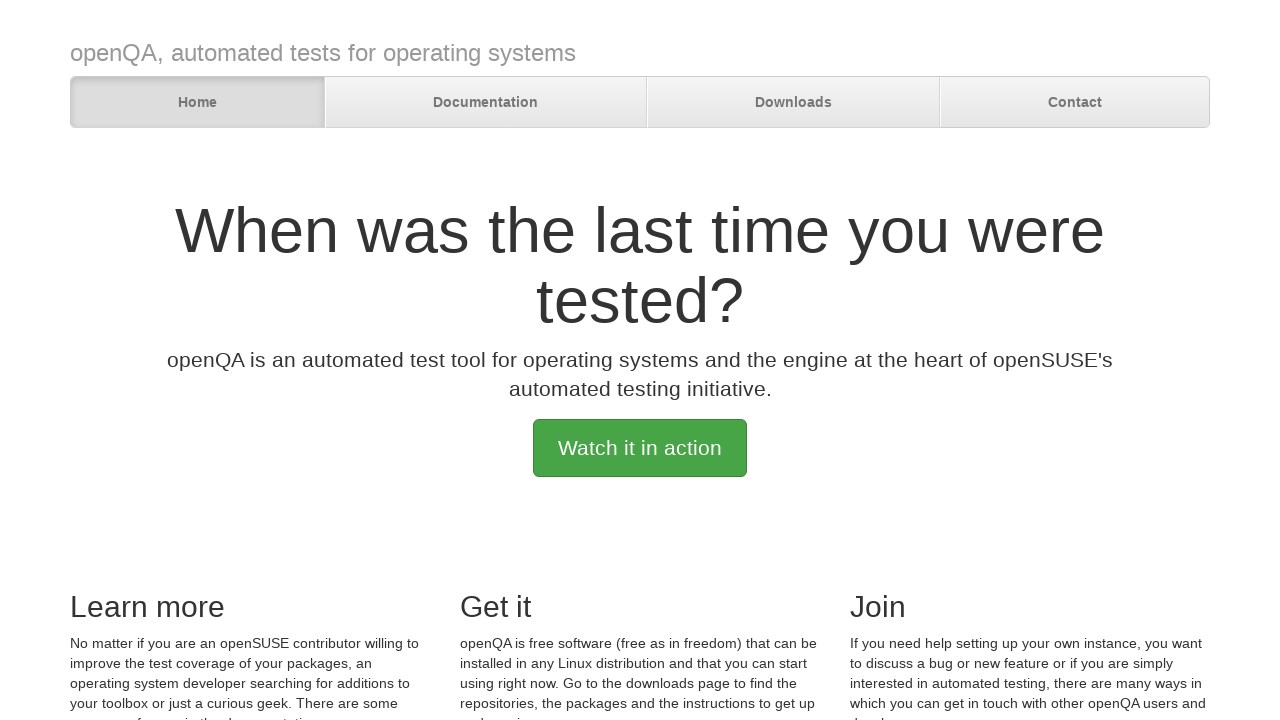